Tests disabling a text field by clicking the Disable button and verifying the "It's disabled!" message appears

Starting URL: https://the-internet.herokuapp.com/dynamic_controls

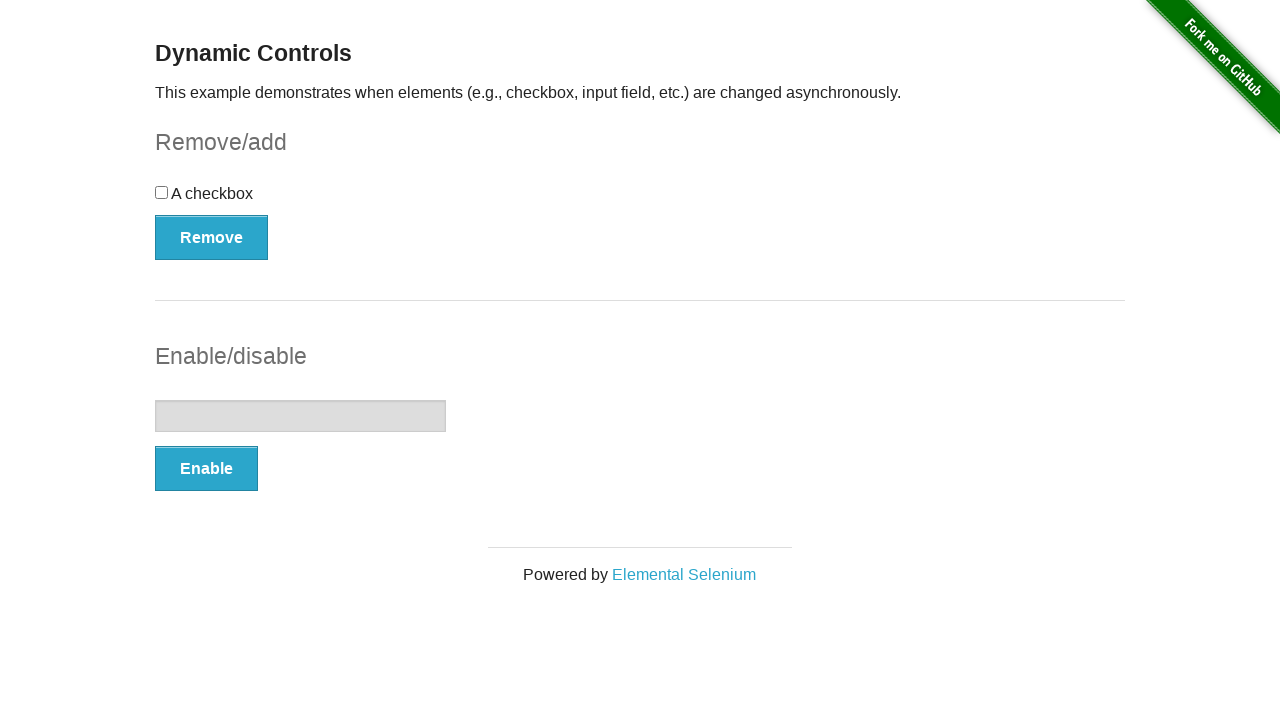

Clicked button to enable the text field at (206, 469) on button[onclick='swapInput()']
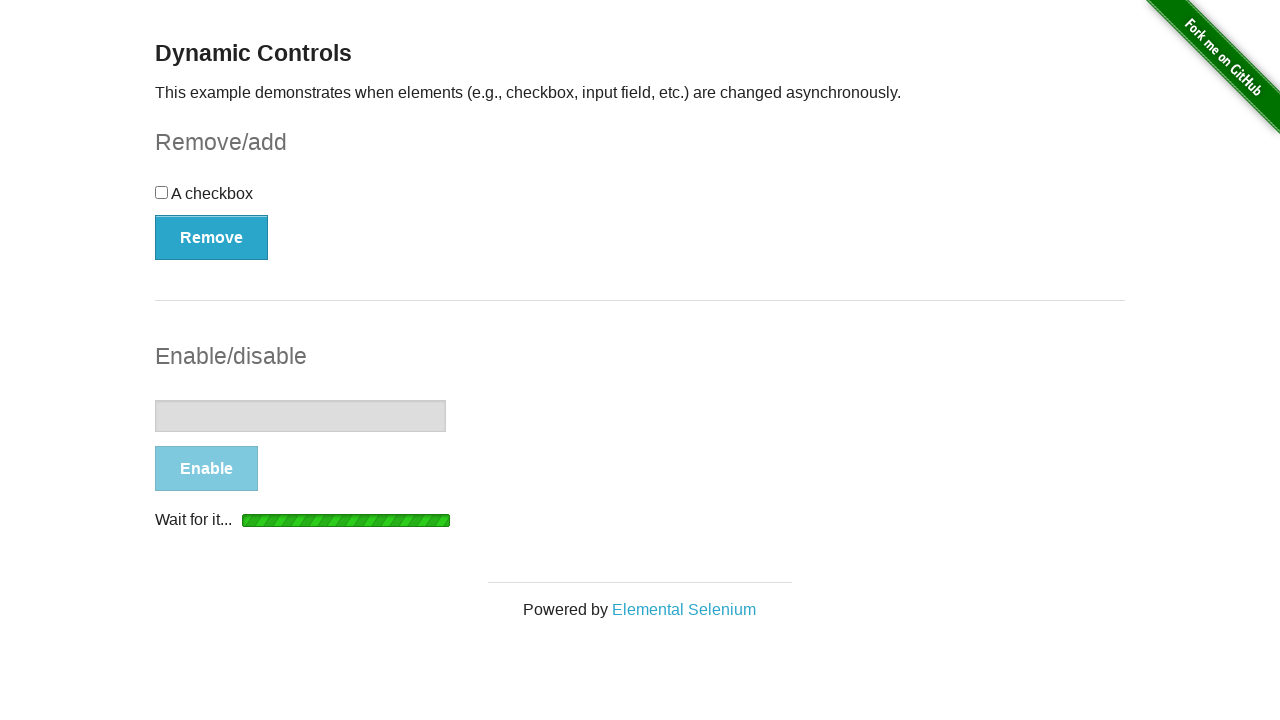

Waited for 'It's enabled!' message to appear
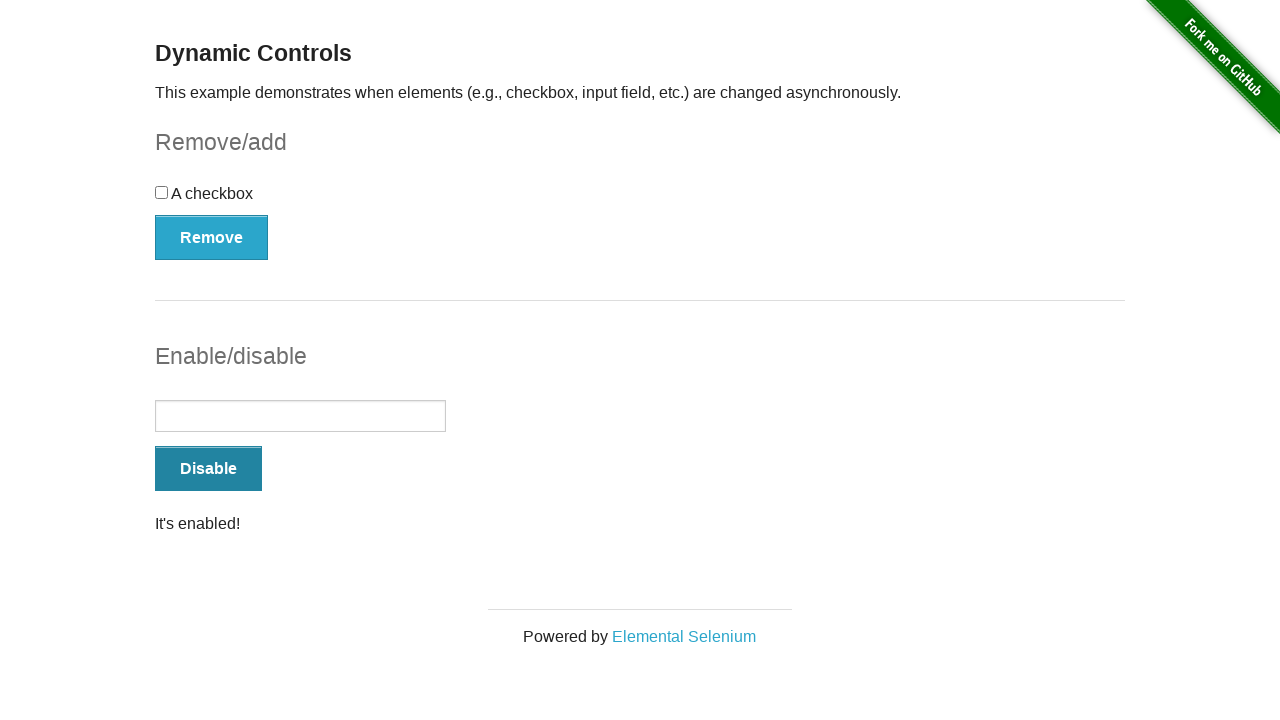

Clicked button to disable the text field at (208, 469) on button[onclick='swapInput()']
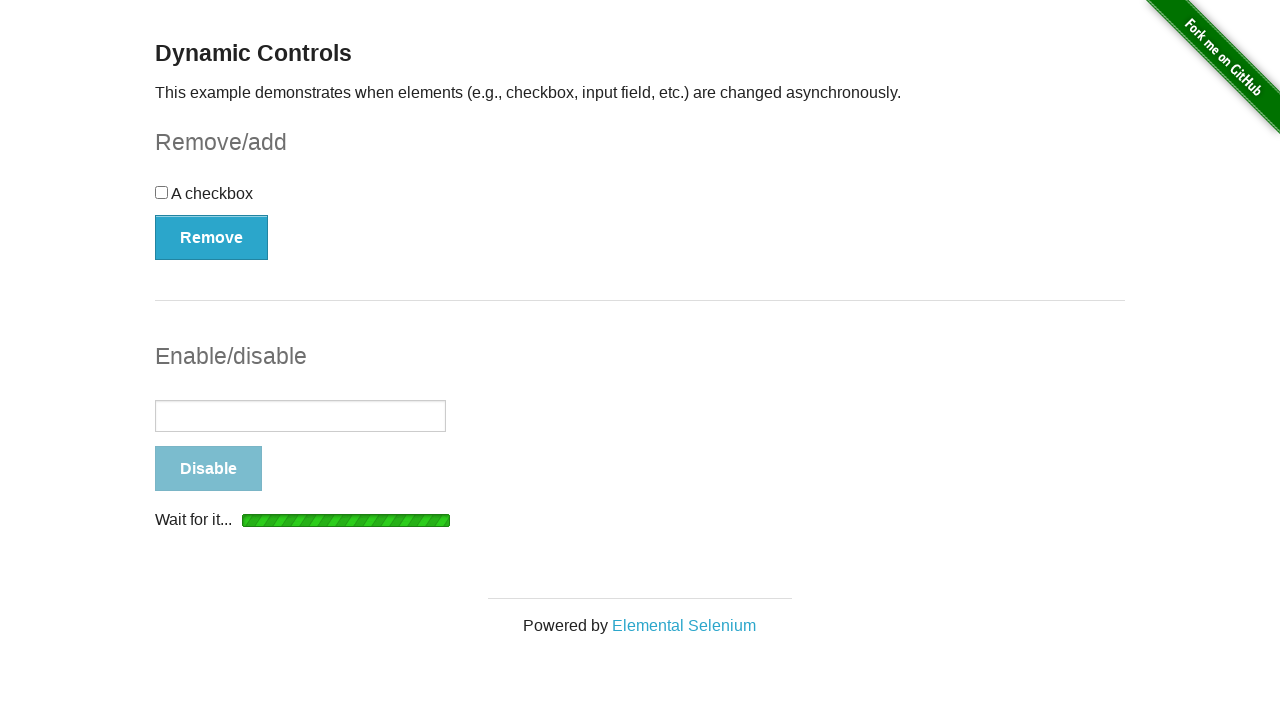

Waited for 'It's disabled!' message to appear
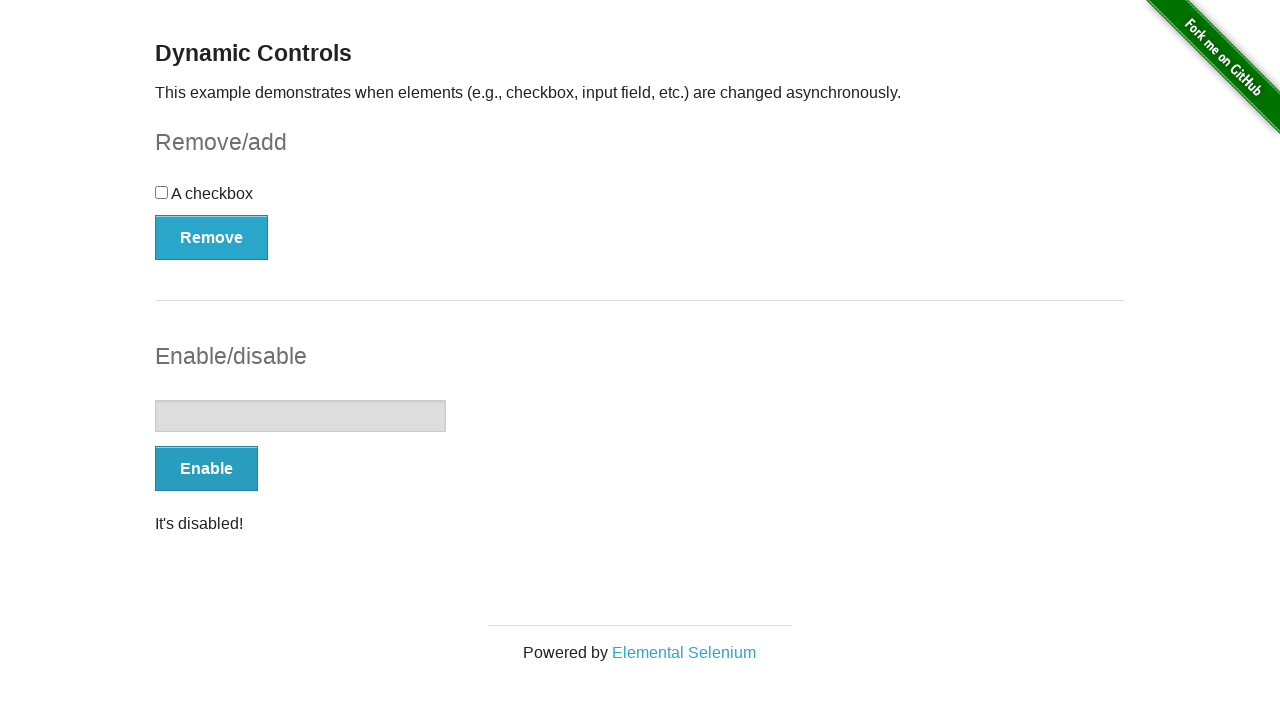

Retrieved the message text content
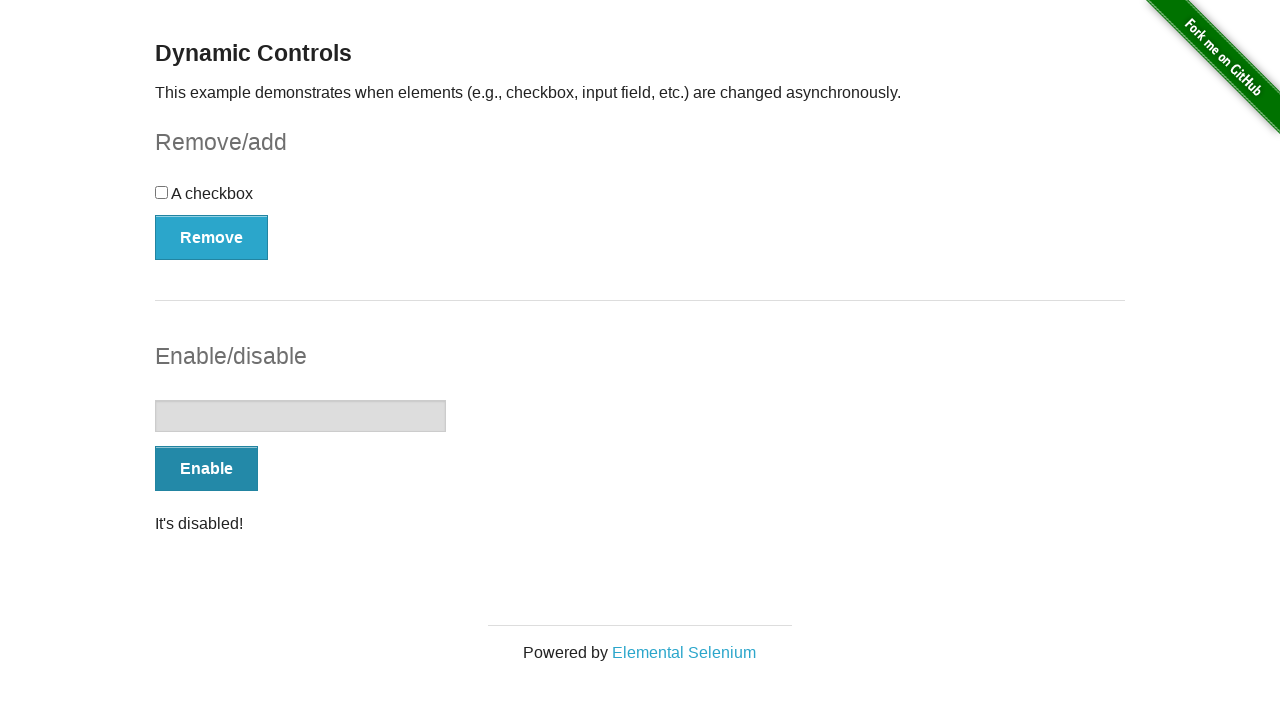

Verified that the message text equals "It's disabled!"
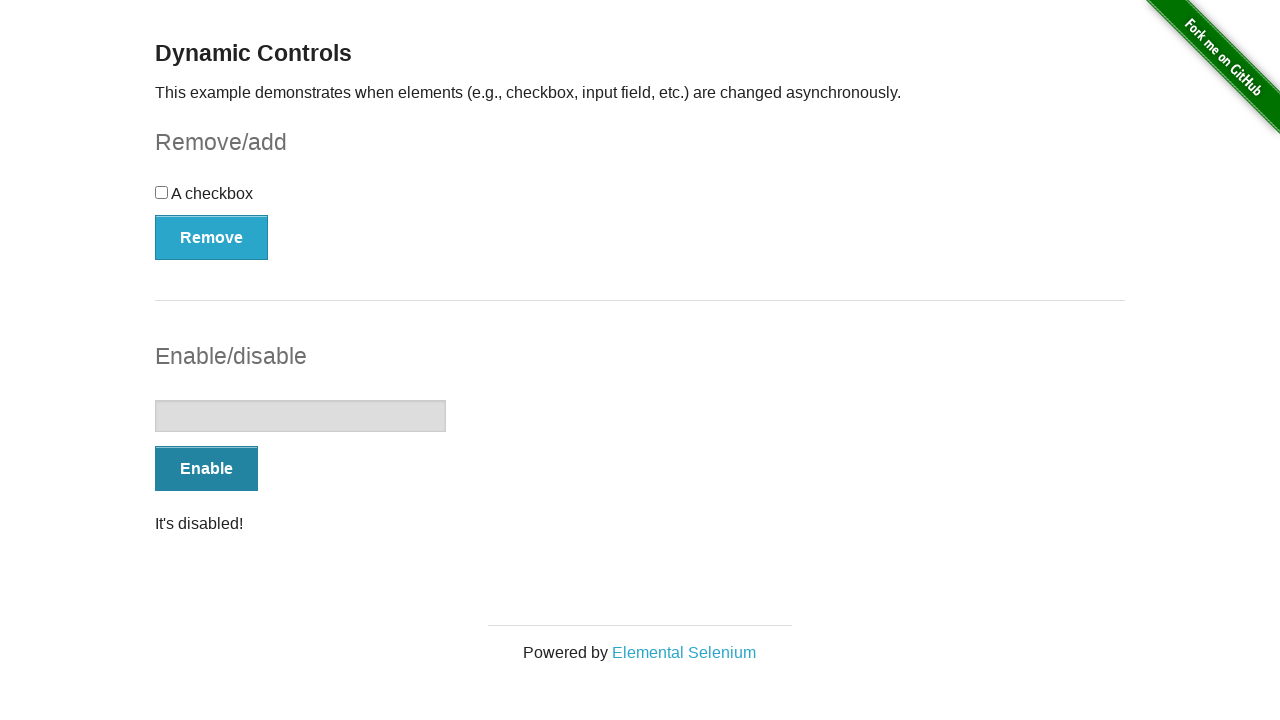

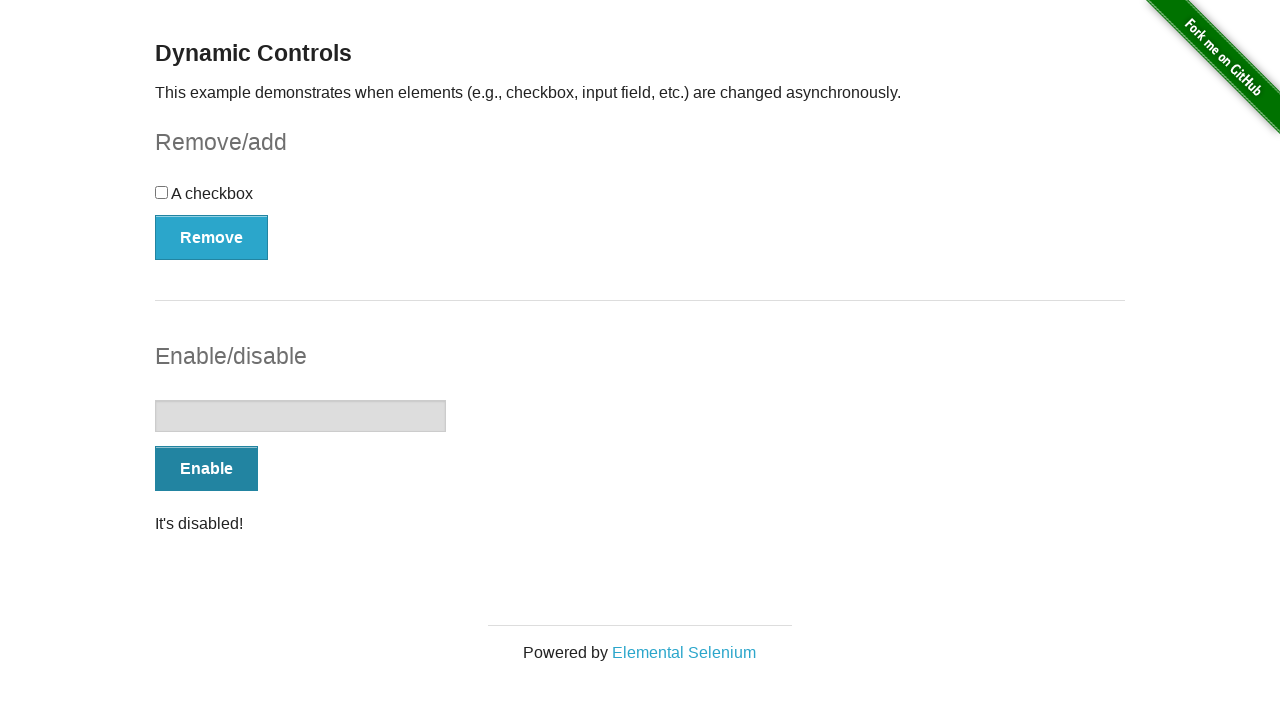